Tests an e-commerce flow by adding multiple items to cart, applying a promo code, and completing the order with country selection

Starting URL: https://rahulshettyacademy.com/seleniumPractise/#/

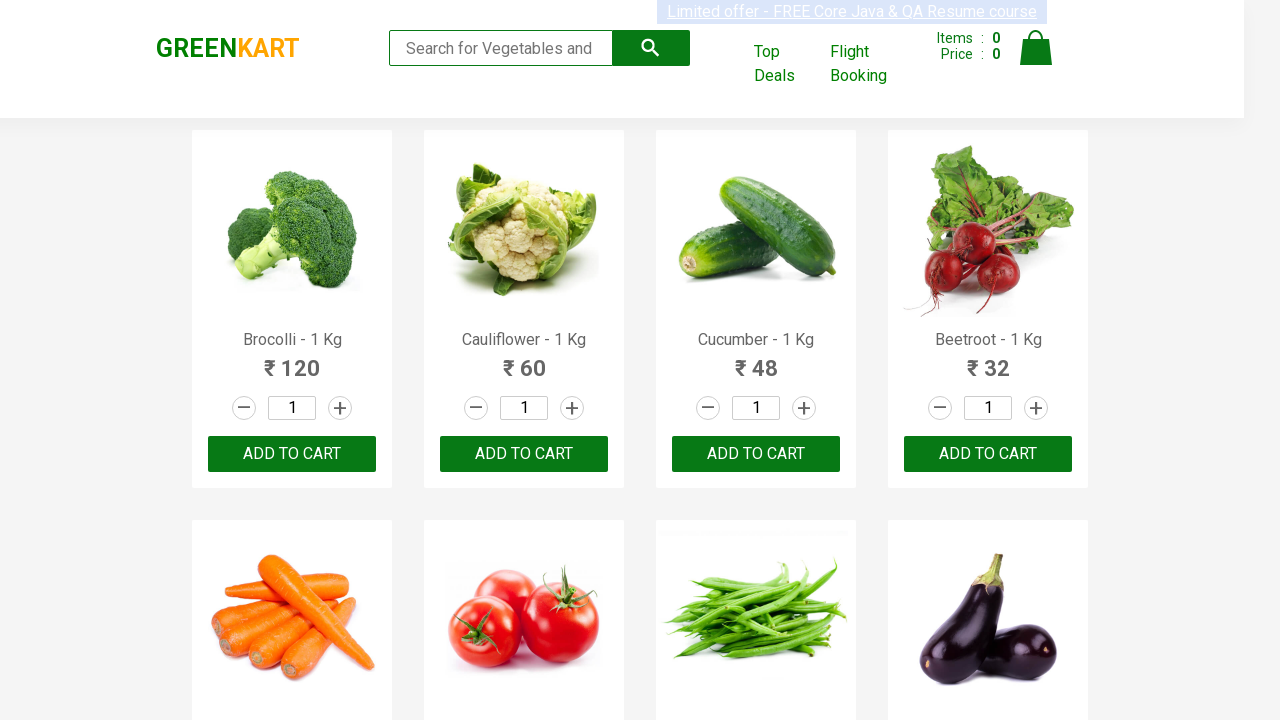

Retrieved all product name elements from page
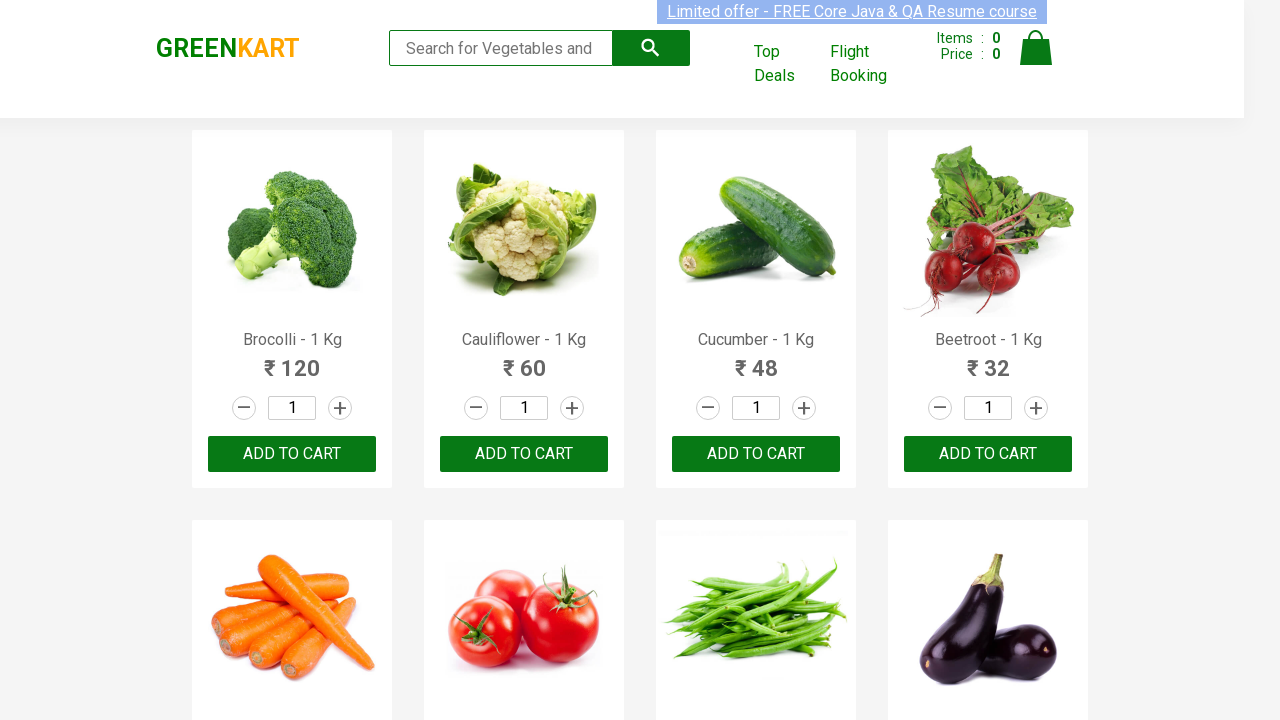

Added Pomegranate to cart at (524, 360) on div[class='product-action']>button >> nth=21
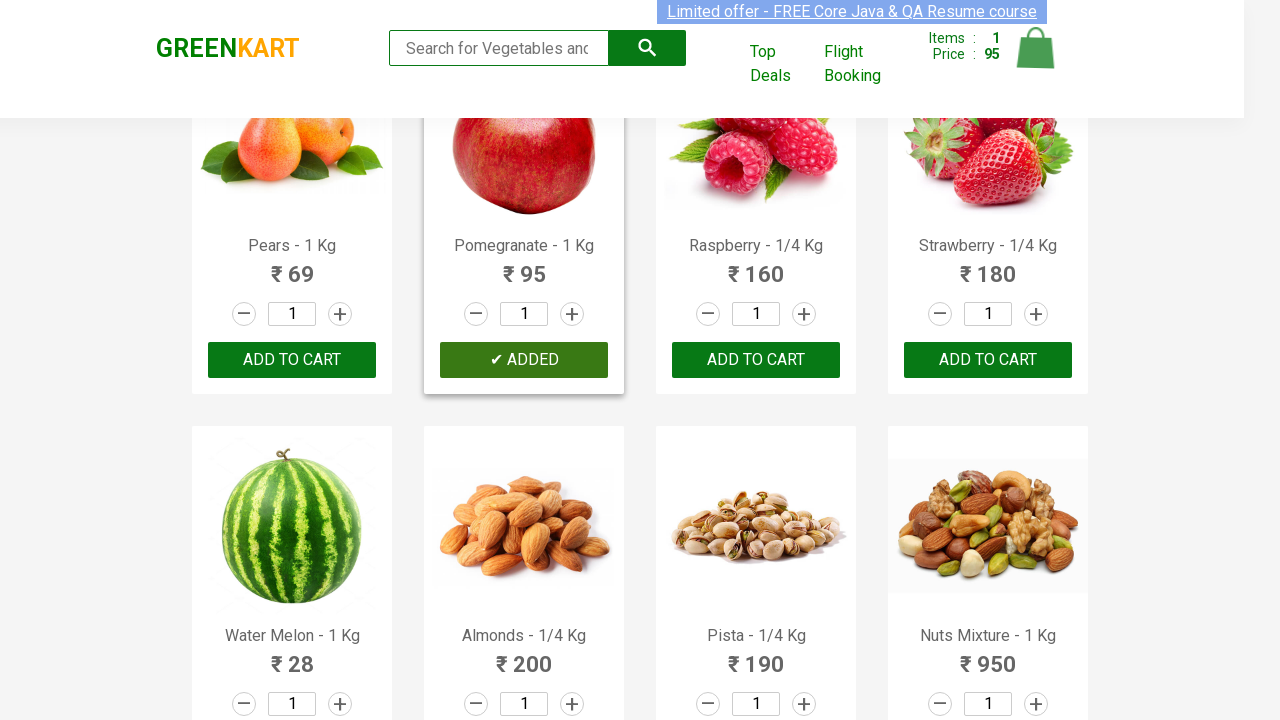

Added Raspberry to cart at (756, 360) on div[class='product-action']>button >> nth=22
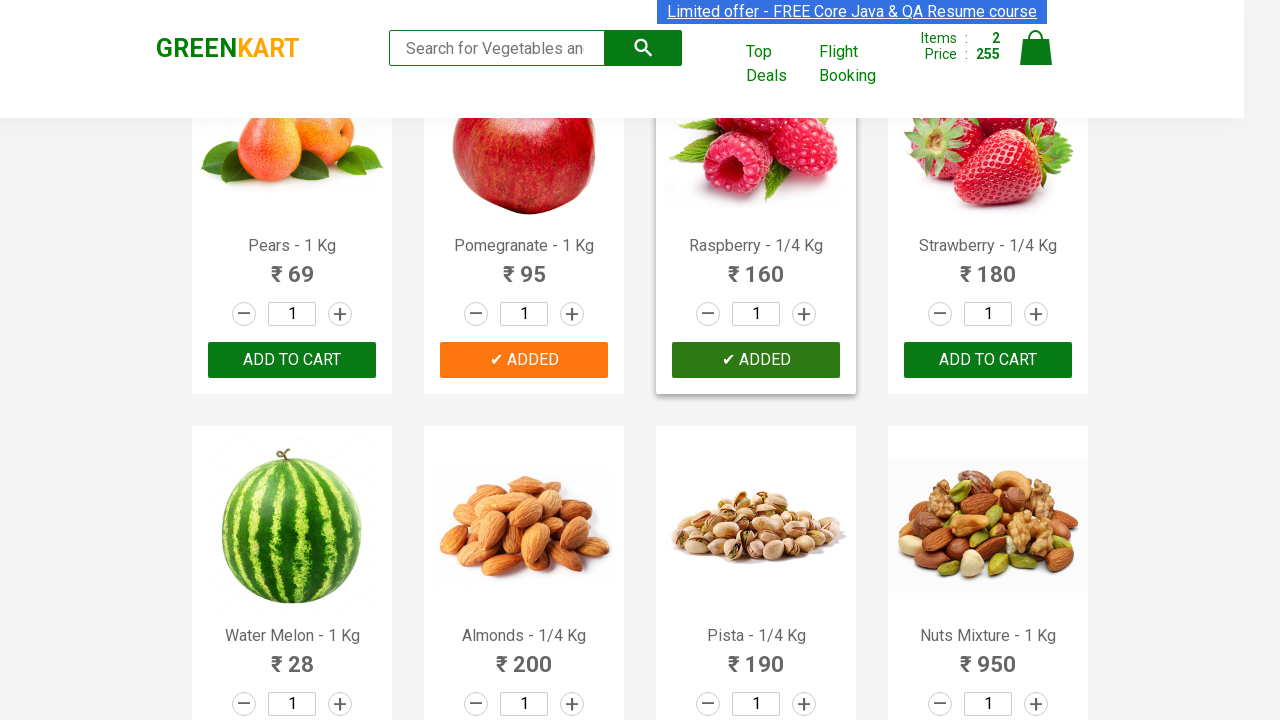

Added Strawberry to cart at (988, 360) on div[class='product-action']>button >> nth=23
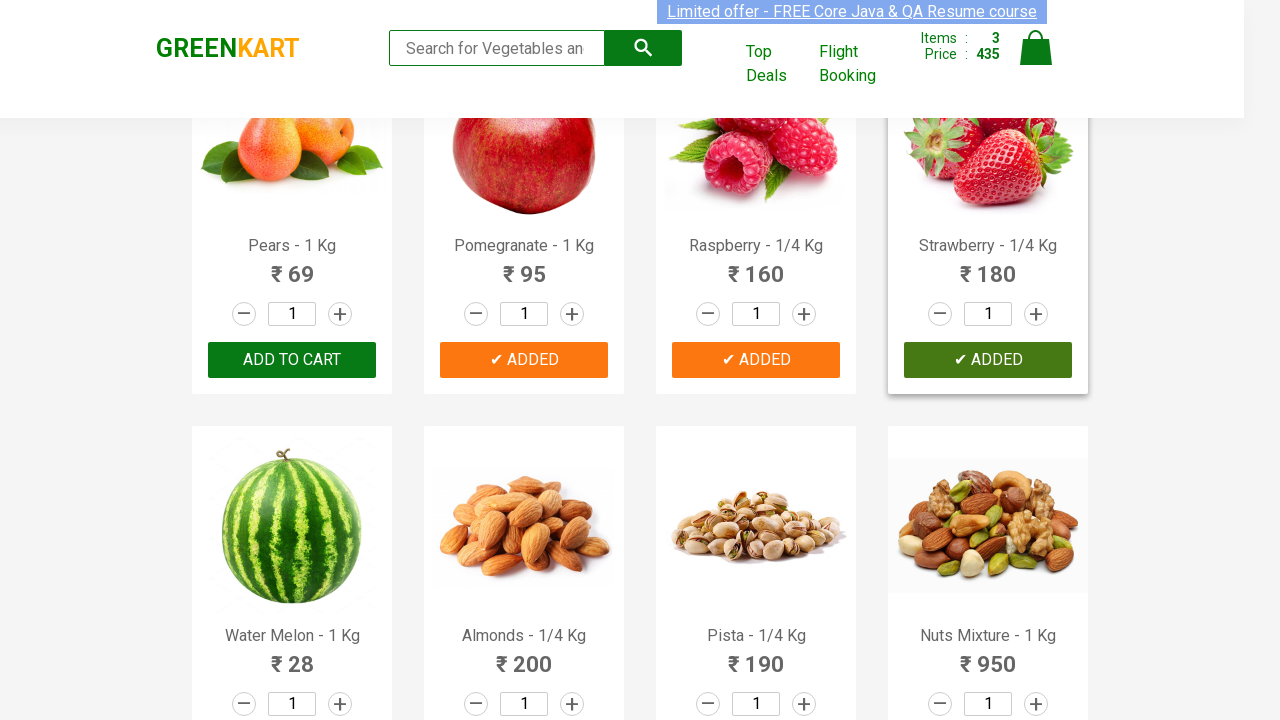

Added Water Melon to cart at (292, 360) on div[class='product-action']>button >> nth=24
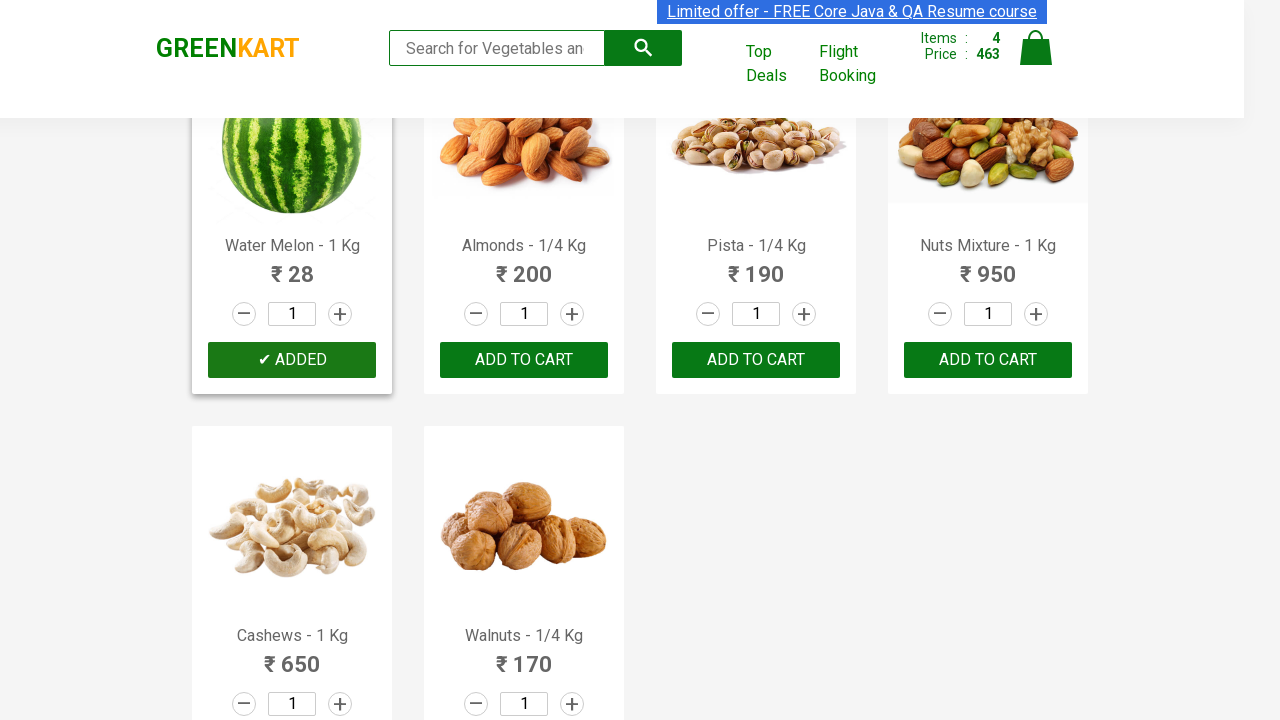

Clicked cart icon to view shopping cart at (1036, 48) on img[alt='Cart']
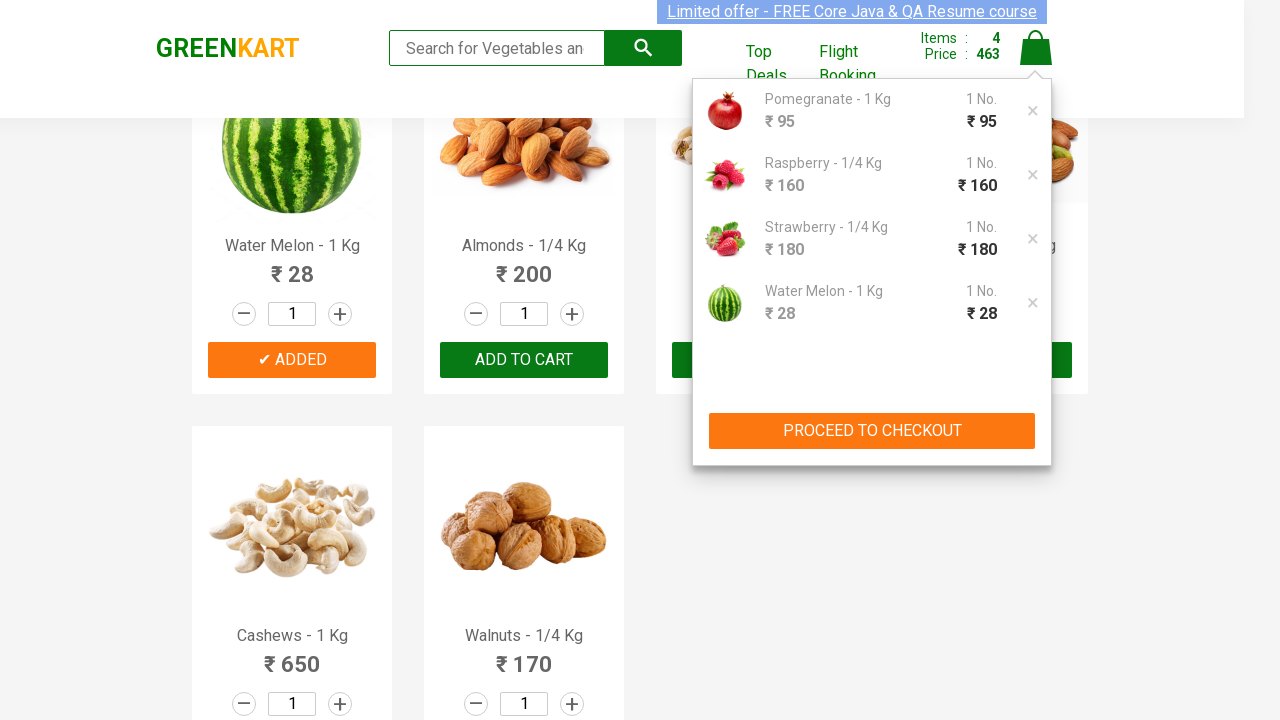

Clicked Proceed to Checkout button at (872, 431) on div[class='cart-preview active'] button[type='button']
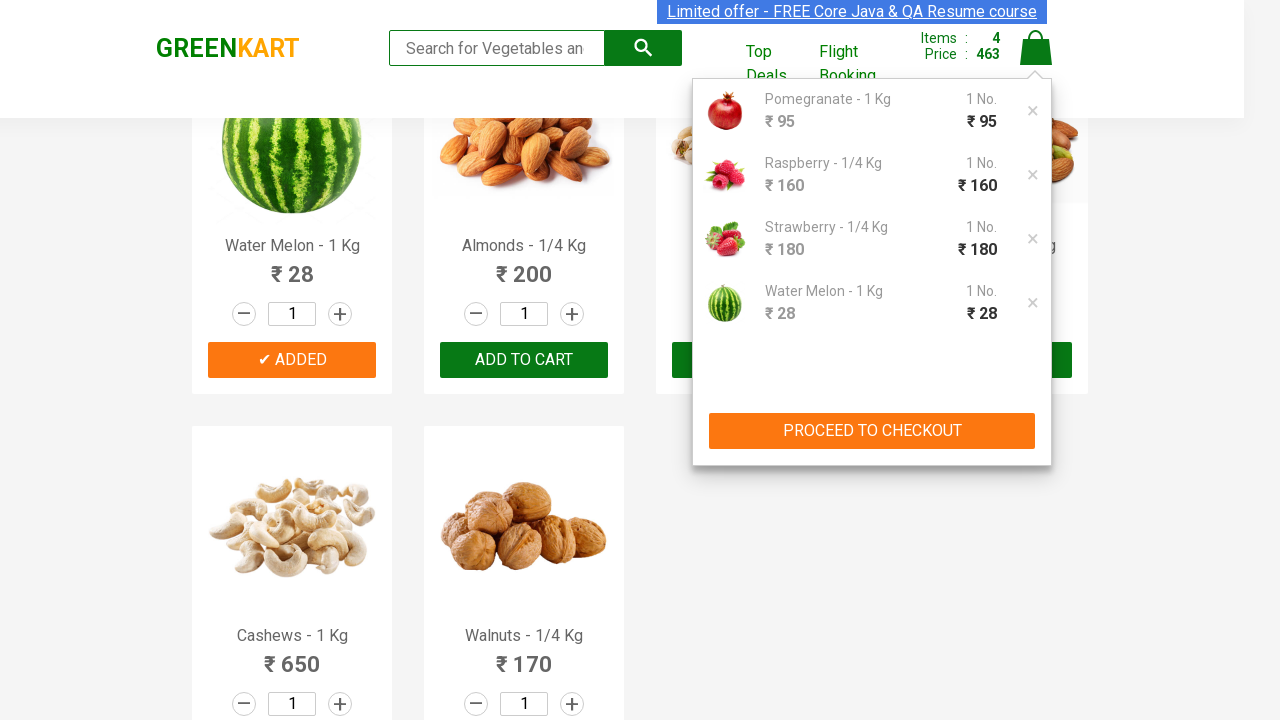

Promo code field became visible
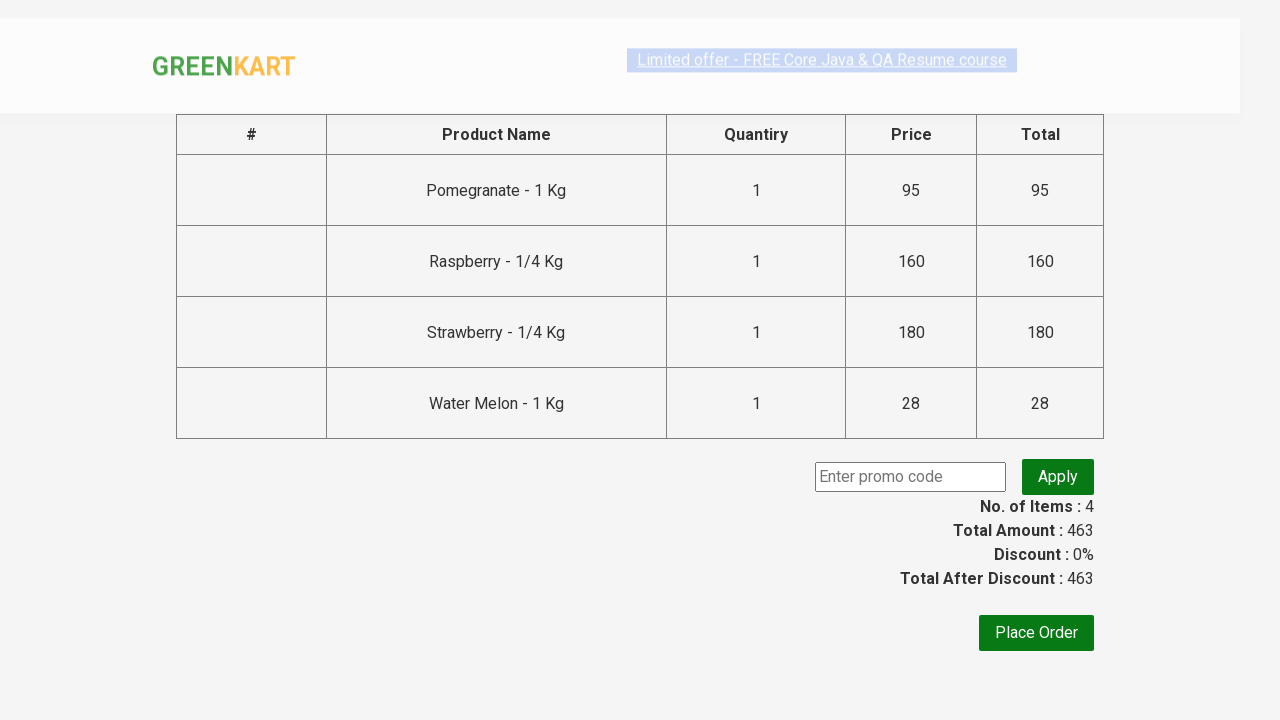

Filled promo code field with 'rahulshettyacademy' on .promoCode
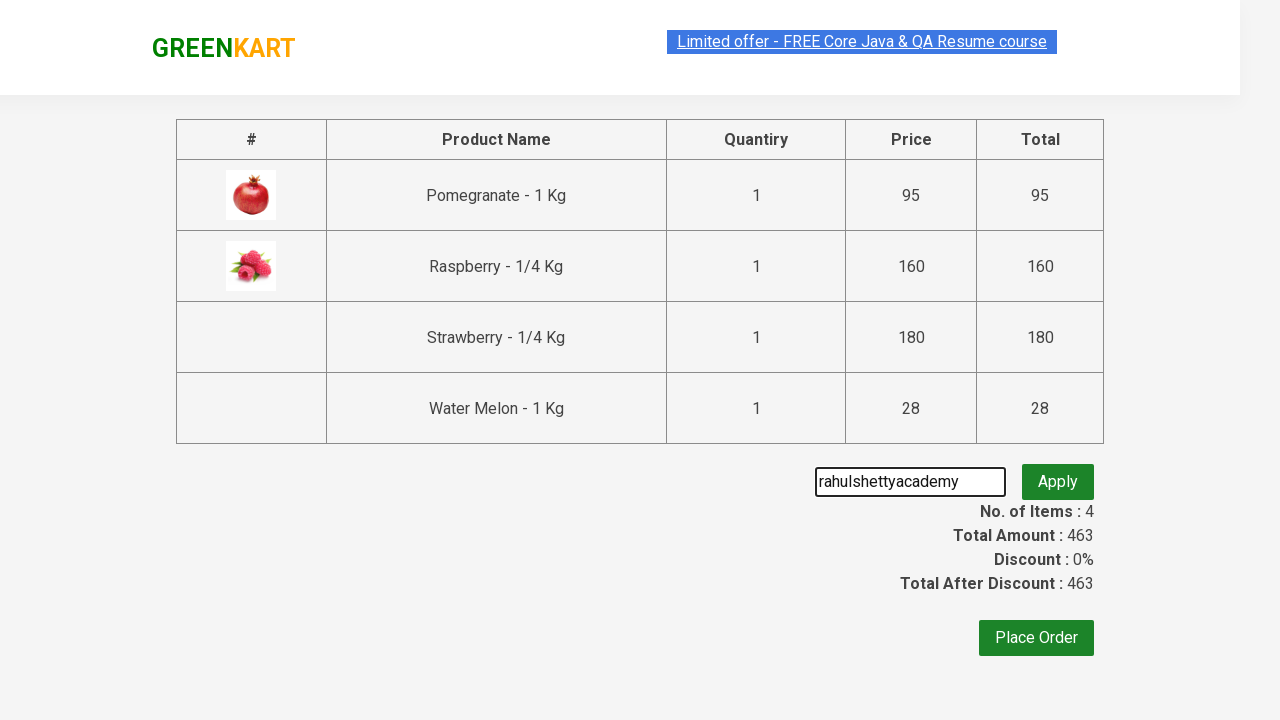

Clicked Apply button to apply promo code at (1058, 477) on .promoBtn
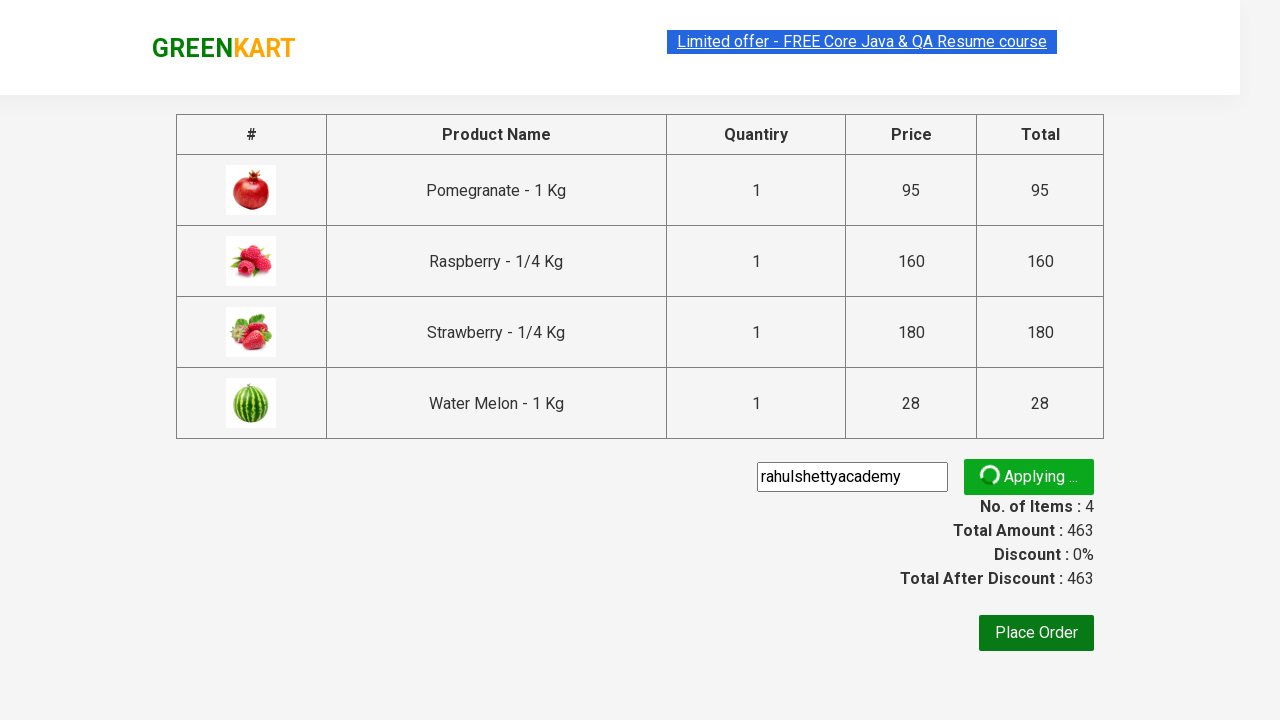

Promo code confirmation message appeared
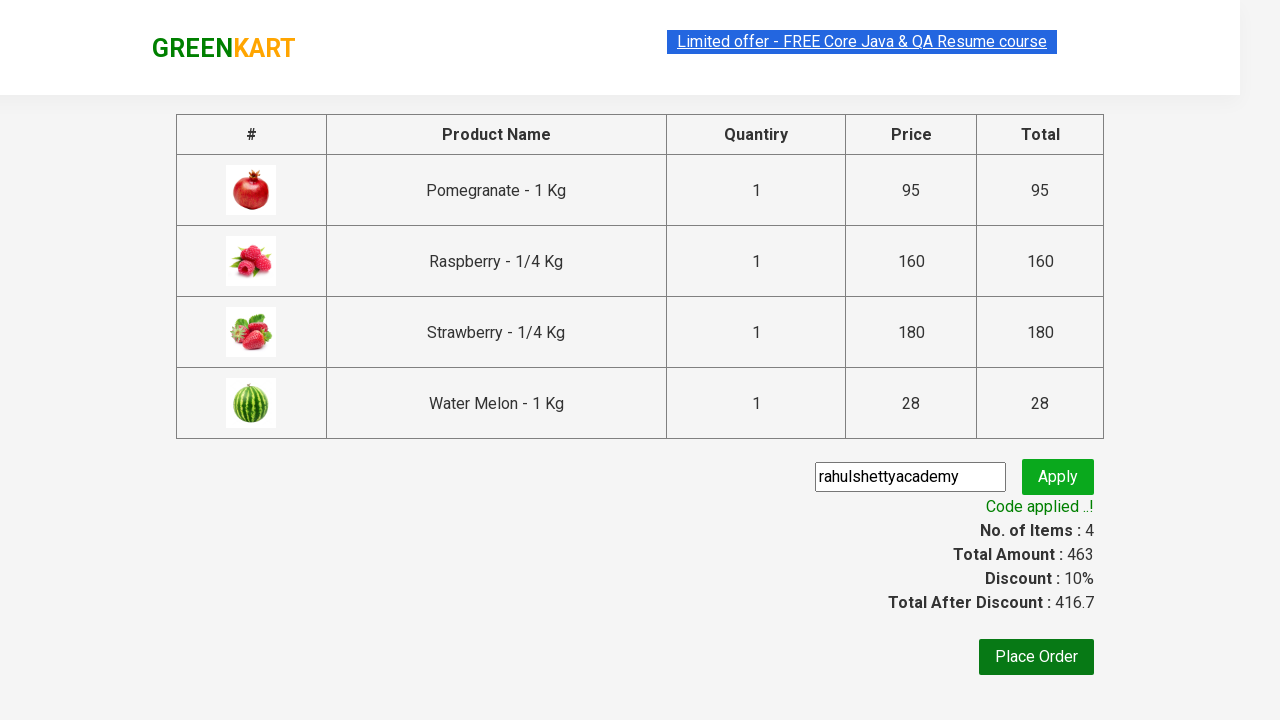

Clicked Place Order button at (1036, 657) on xpath=//button[text()='Place Order']
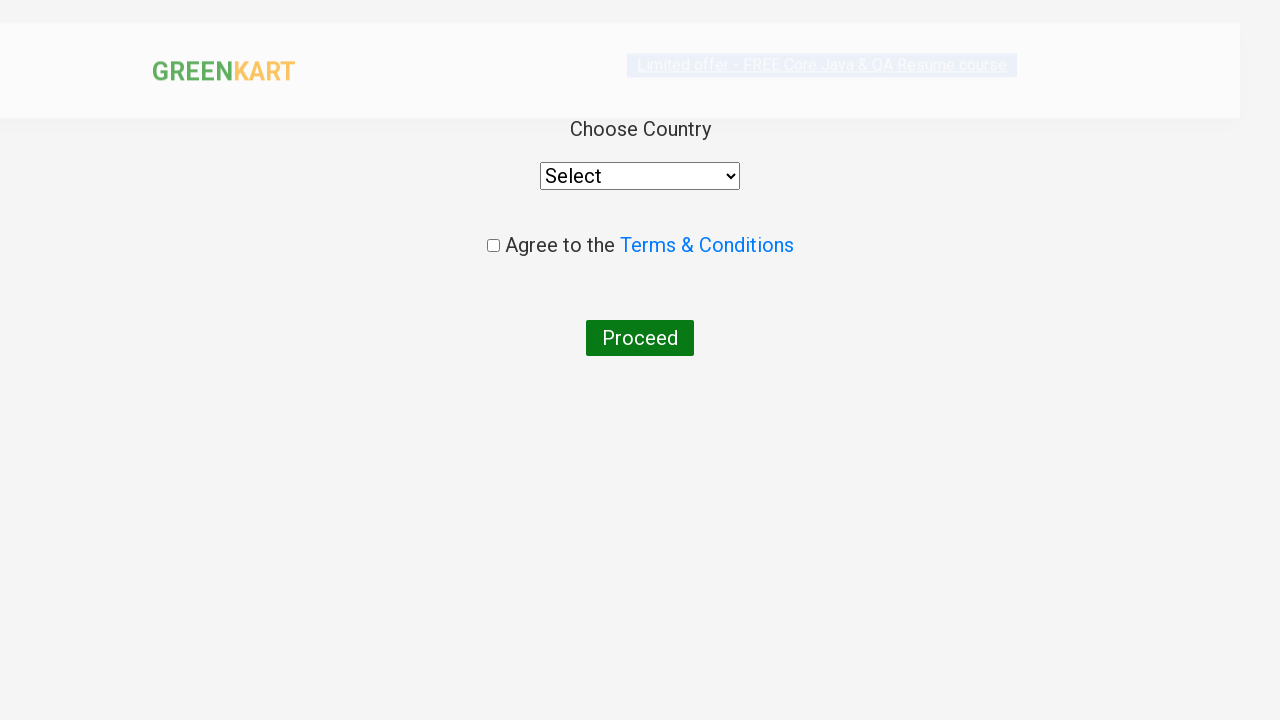

Country selection dropdown became visible
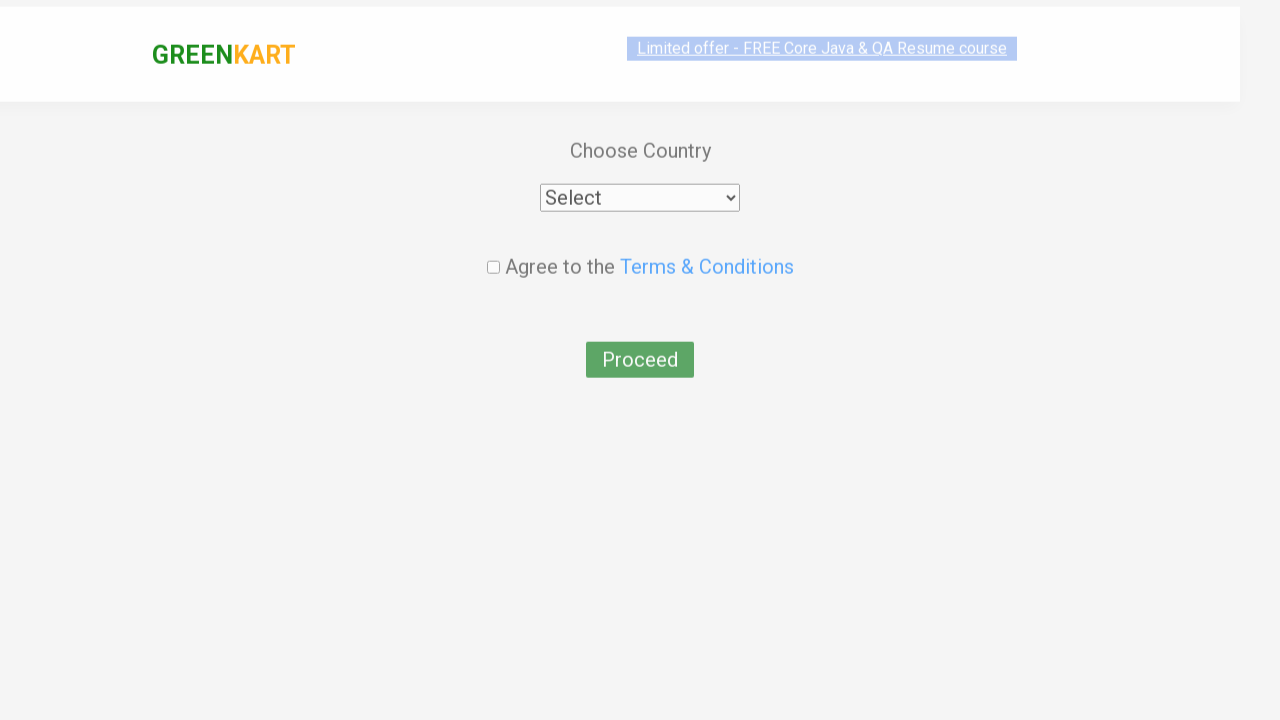

Selected Angola from country dropdown on //div[@class='wrapperTwo']//div//select
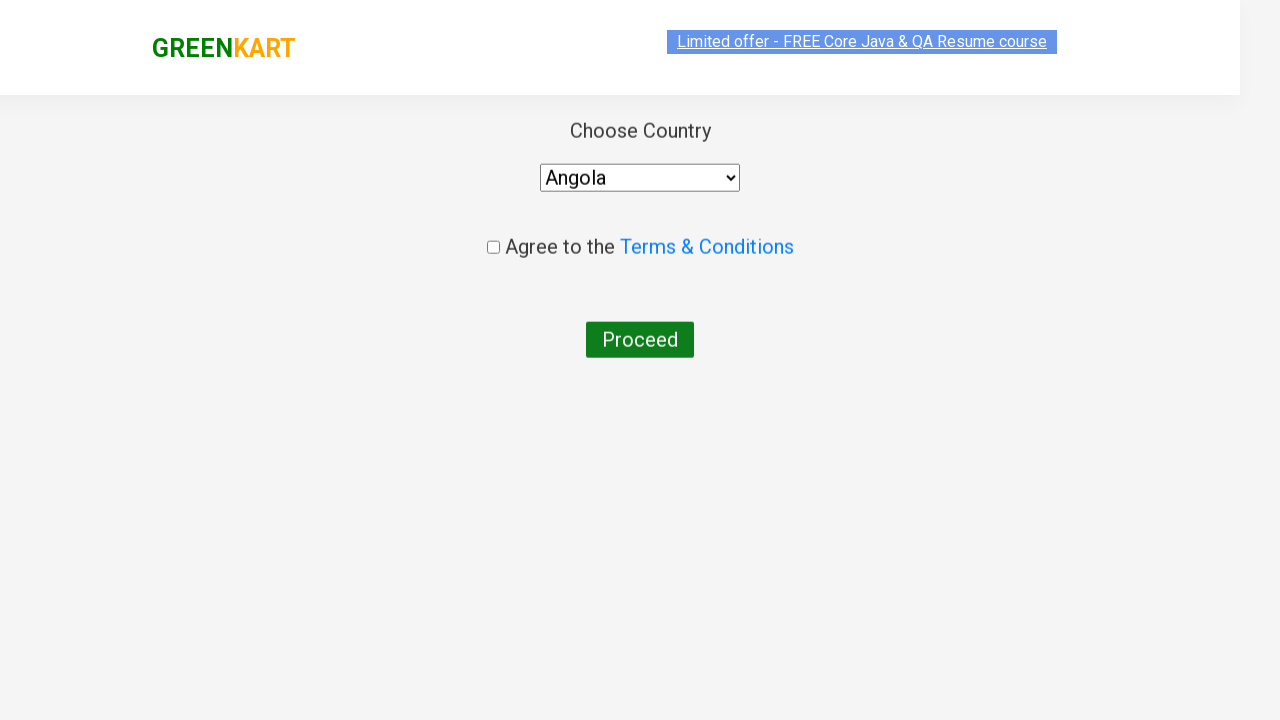

Clicked agreement checkbox at (493, 246) on .chkAgree
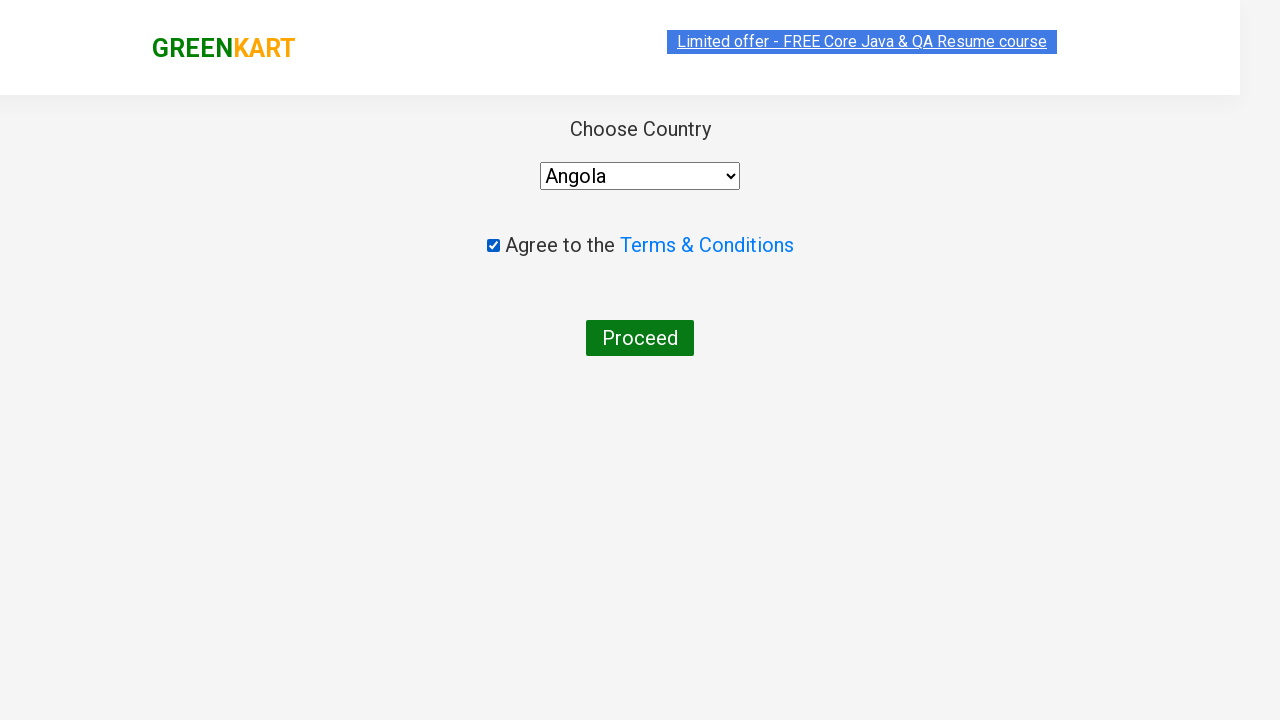

Clicked Proceed button to complete order at (640, 338) on xpath=//button[normalize-space()='Proceed']
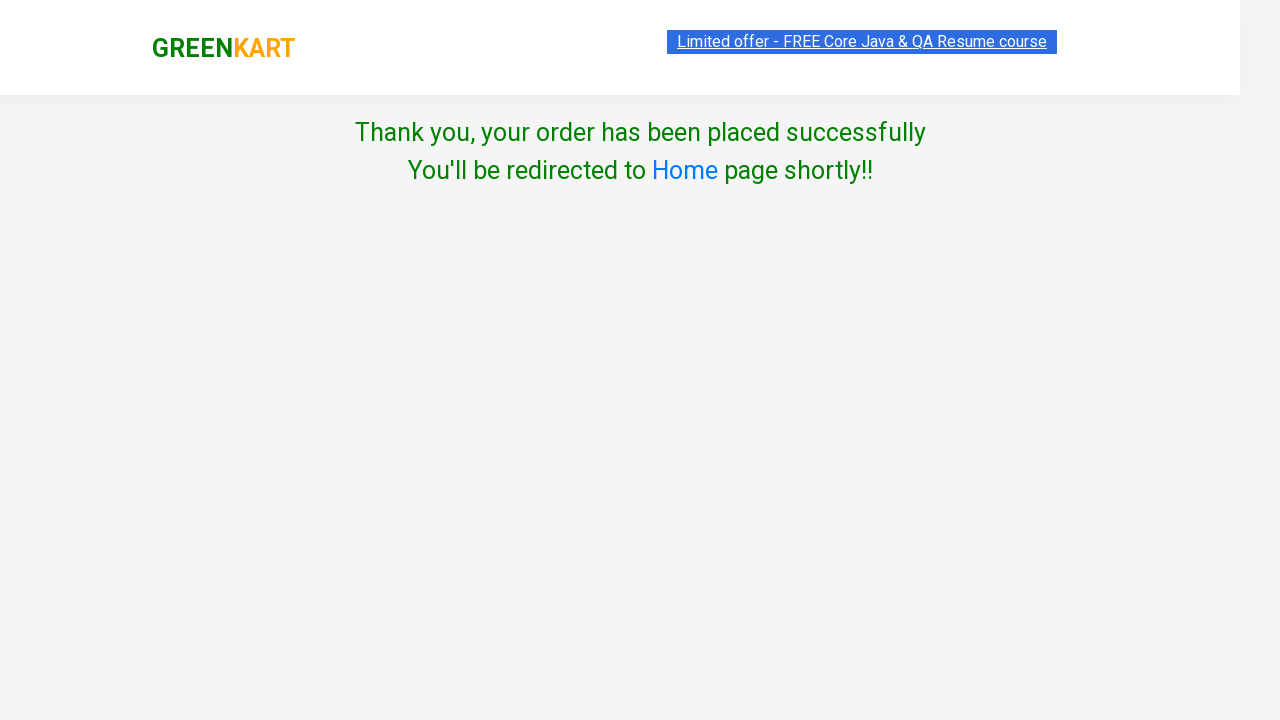

Order placement success message appeared
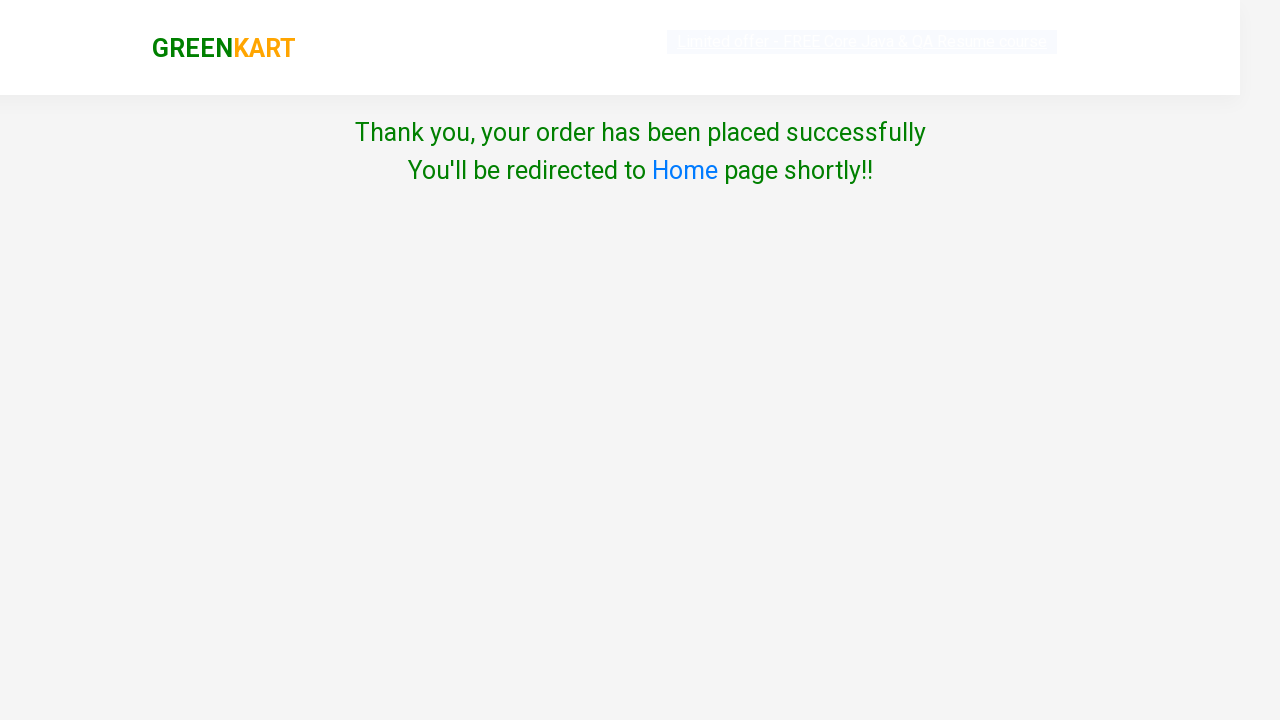

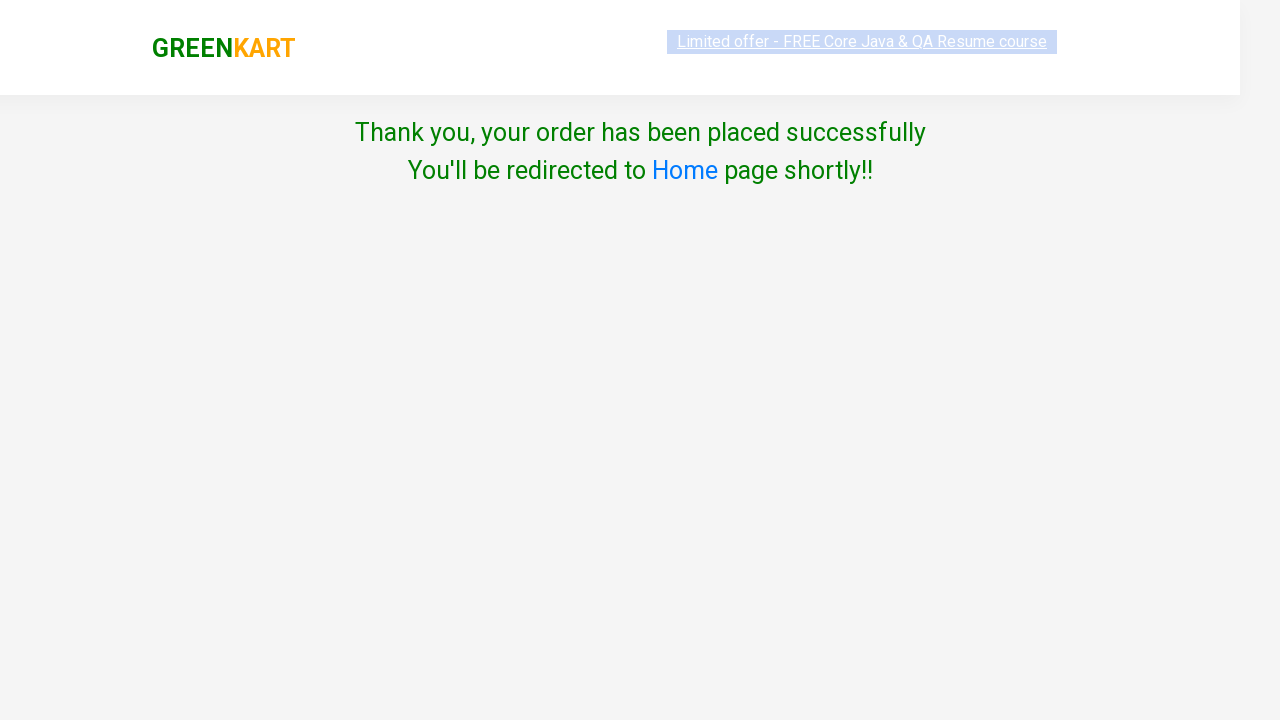